Tests dynamic loading where an element is hidden on the page and becomes visible after clicking a button. Clicks the start button and waits for the finish text to appear.

Starting URL: http://the-internet.herokuapp.com/dynamic_loading/1

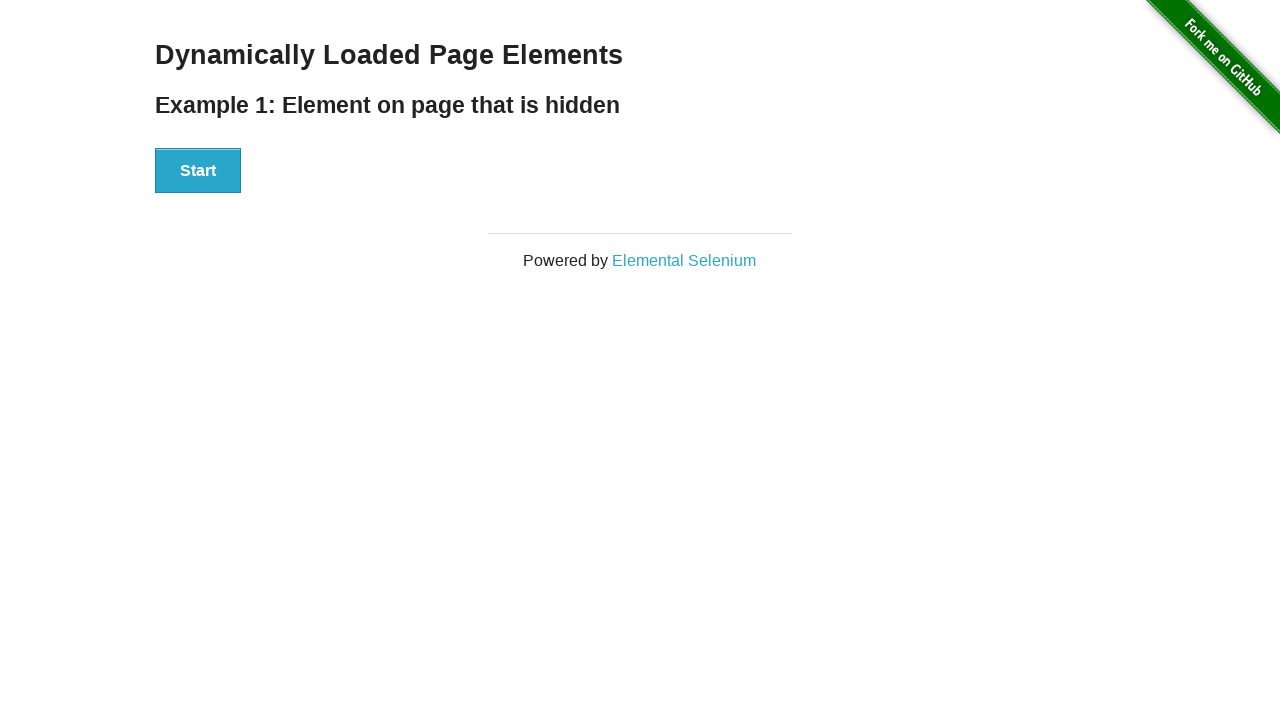

Clicked the start button to trigger dynamic loading at (198, 171) on #start button
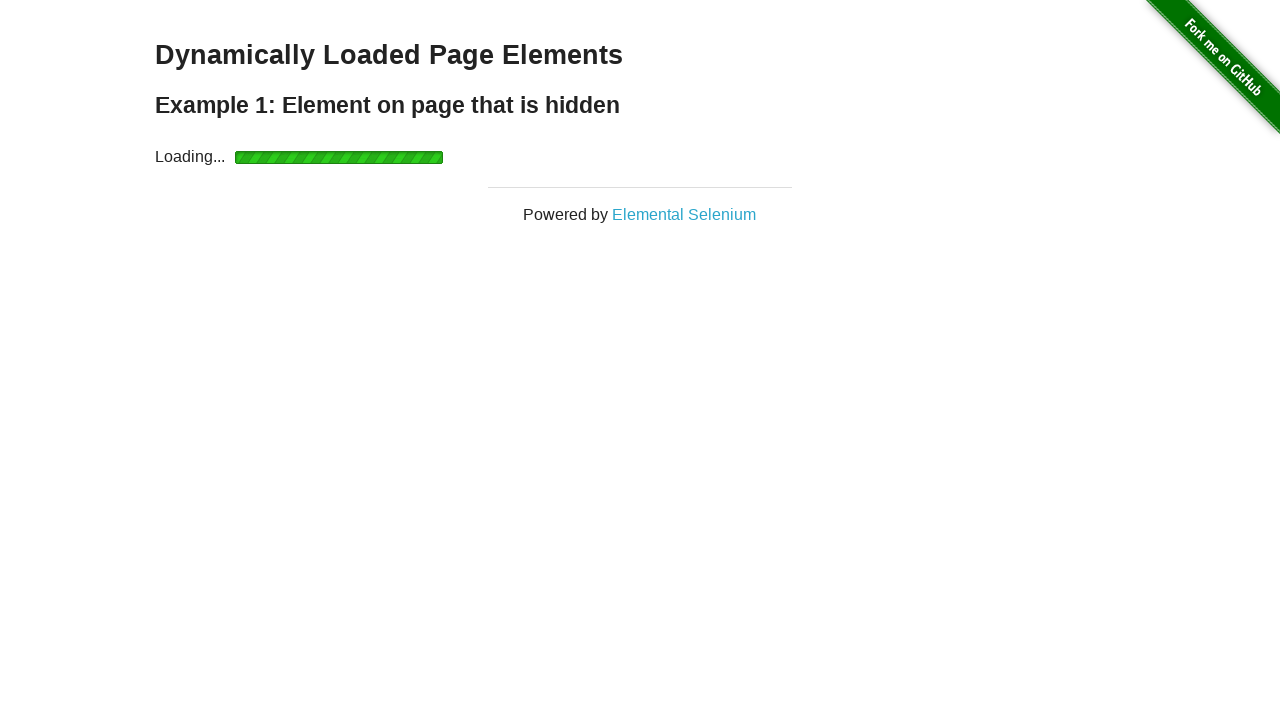

Waited for finish element to become visible
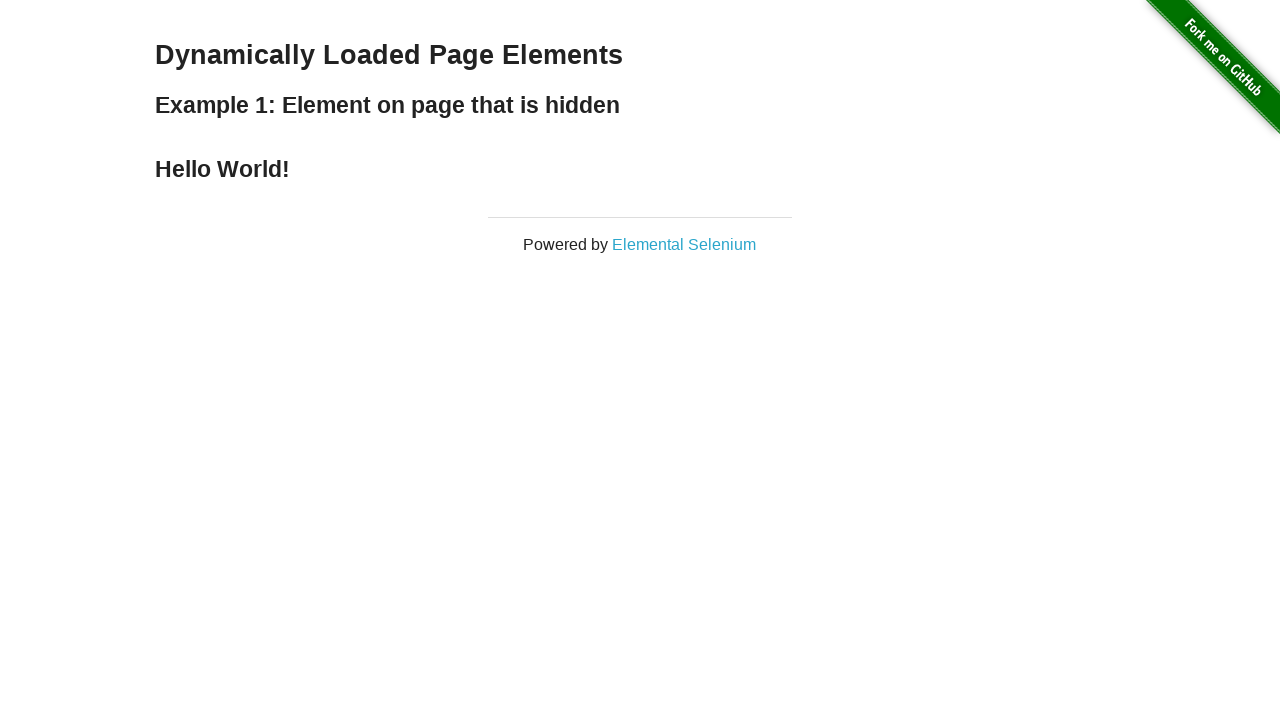

Verified finish text content equals 'Hello World!'
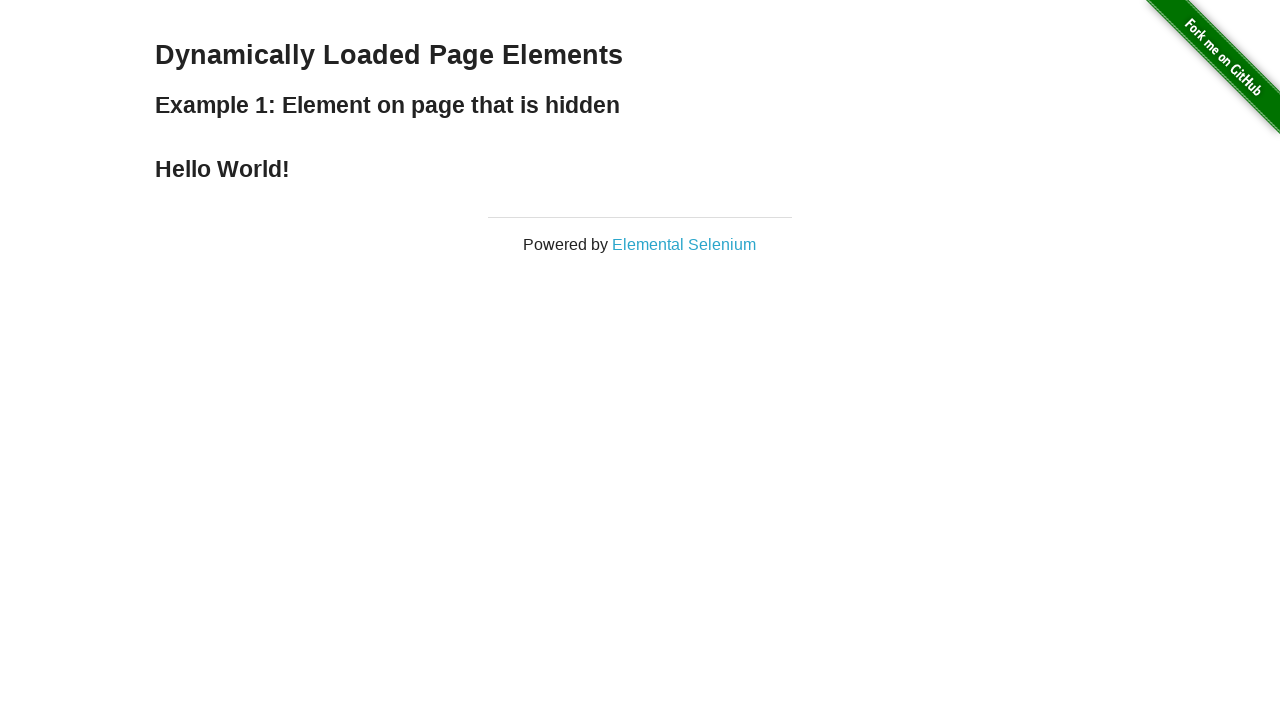

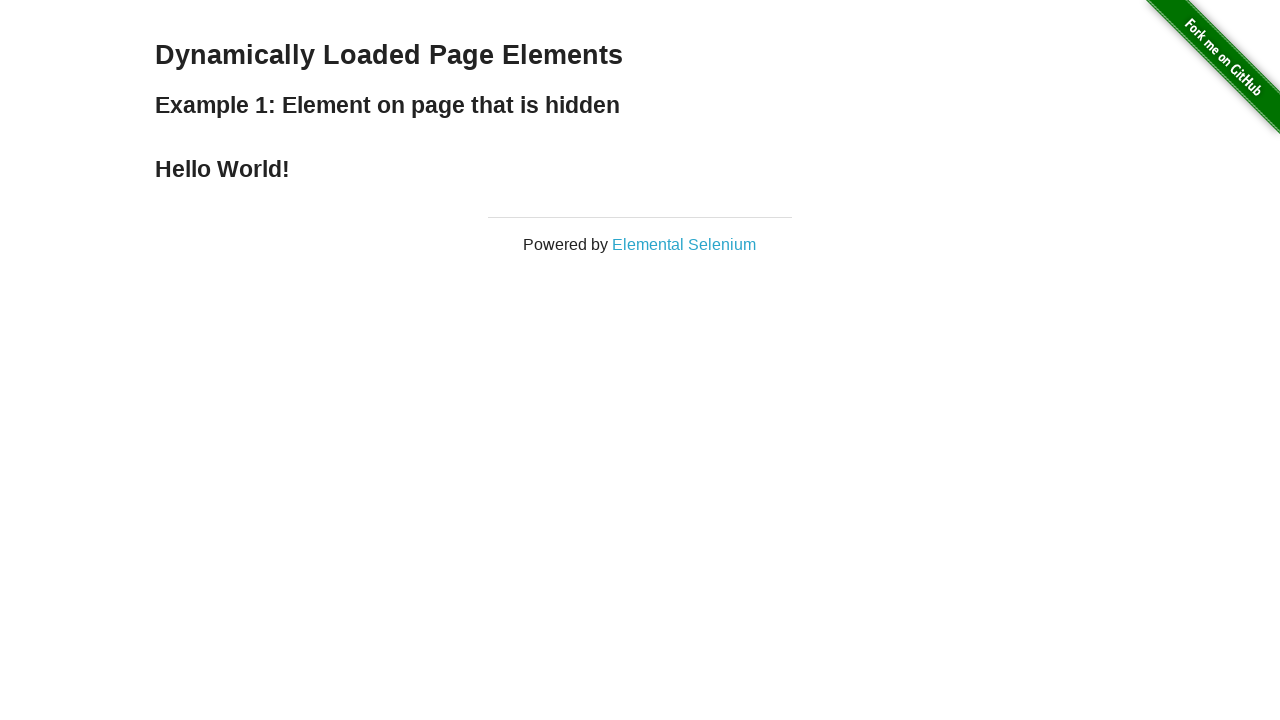